Tests multiple window handling by clicking Privacy link, switching windows, and navigating to Terms of Service page

Starting URL: http://gmail.com

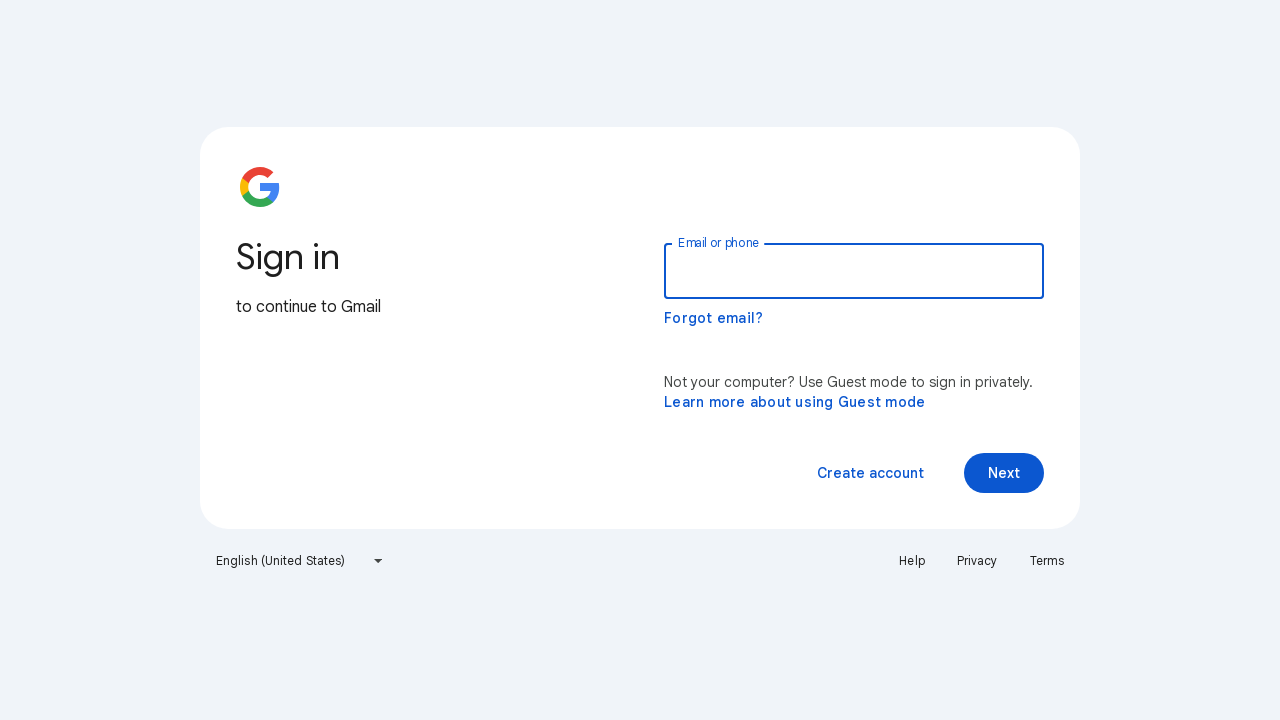

Clicked Privacy link at (977, 561) on text=Privacy
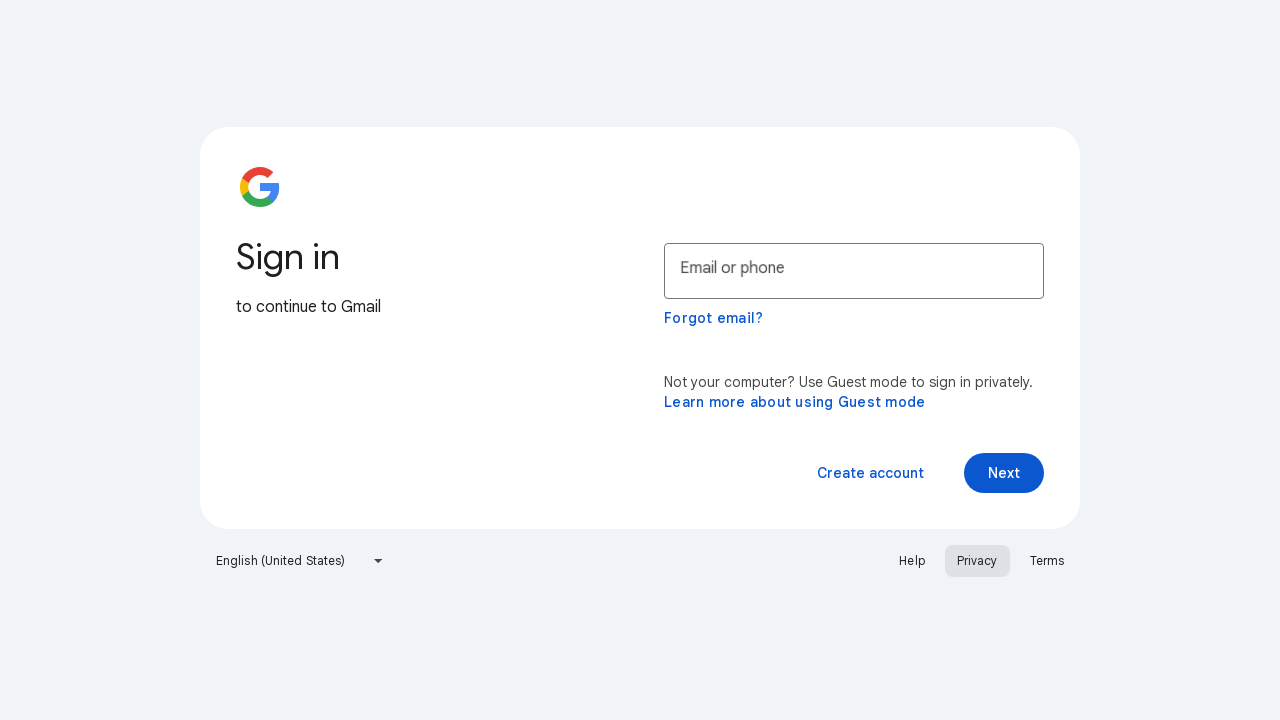

Waited for new window/tab to open
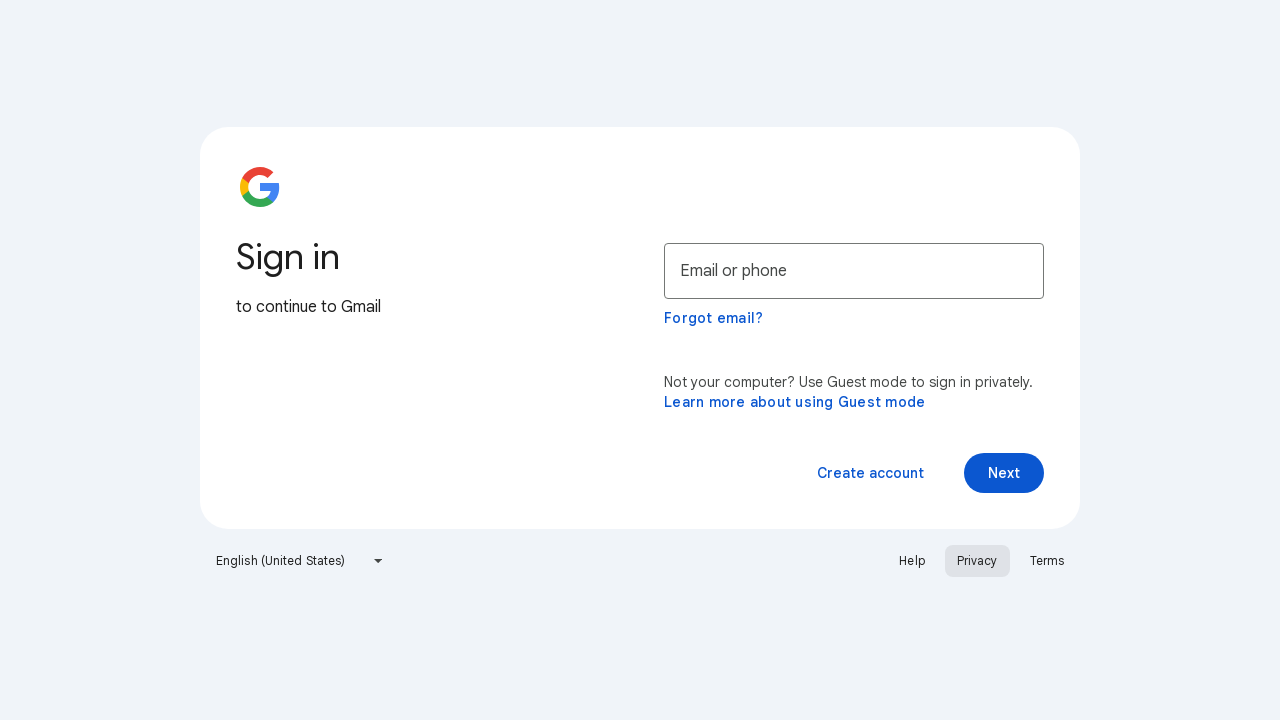

Retrieved all open pages in context
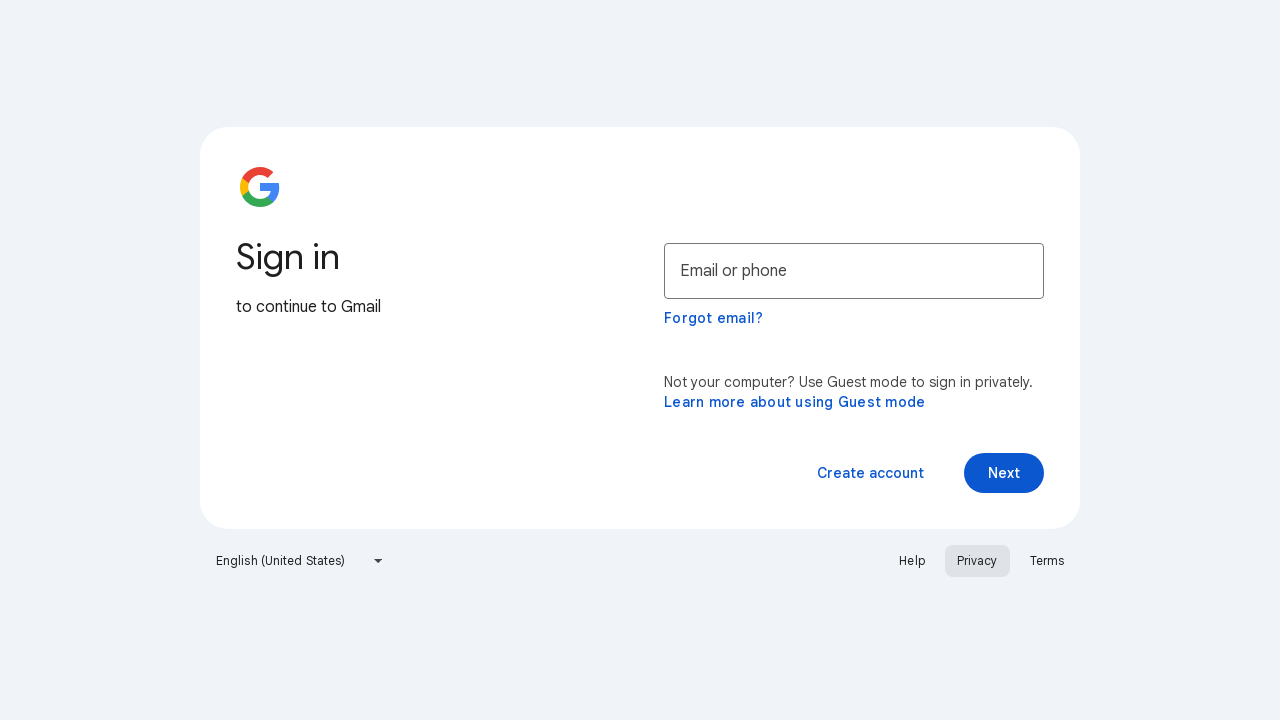

Switched to new page/window
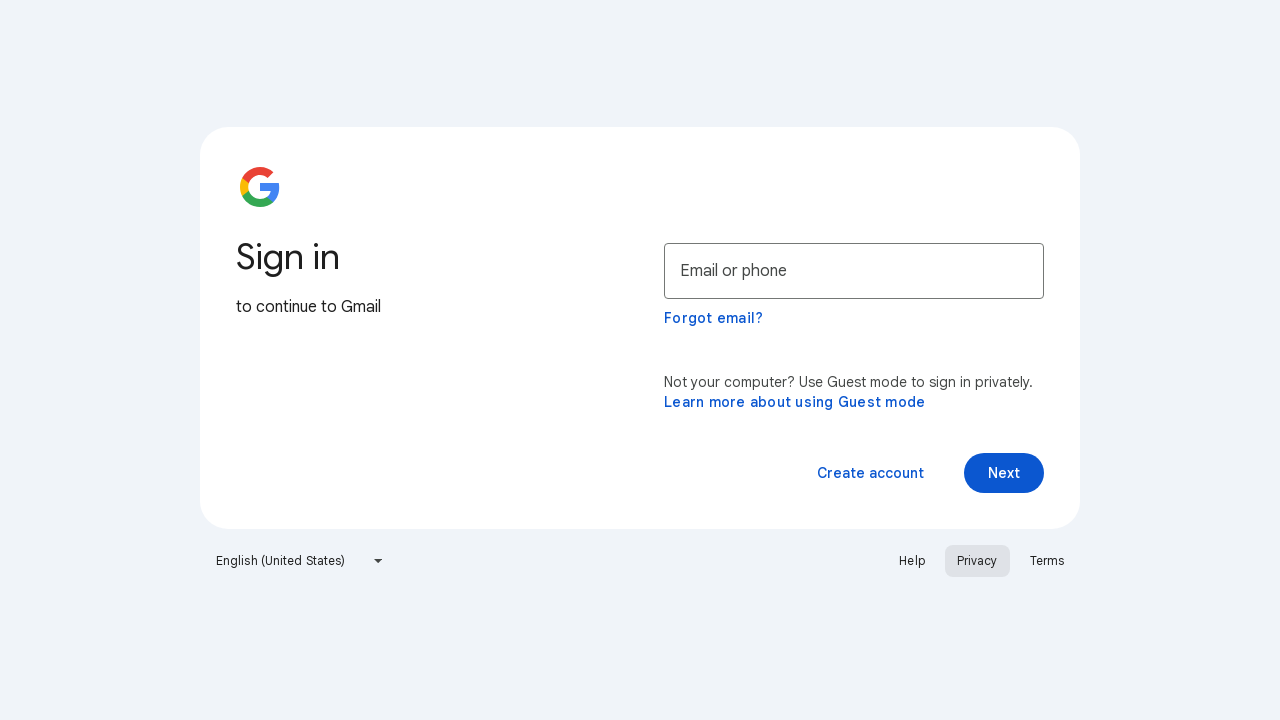

New page loaded successfully
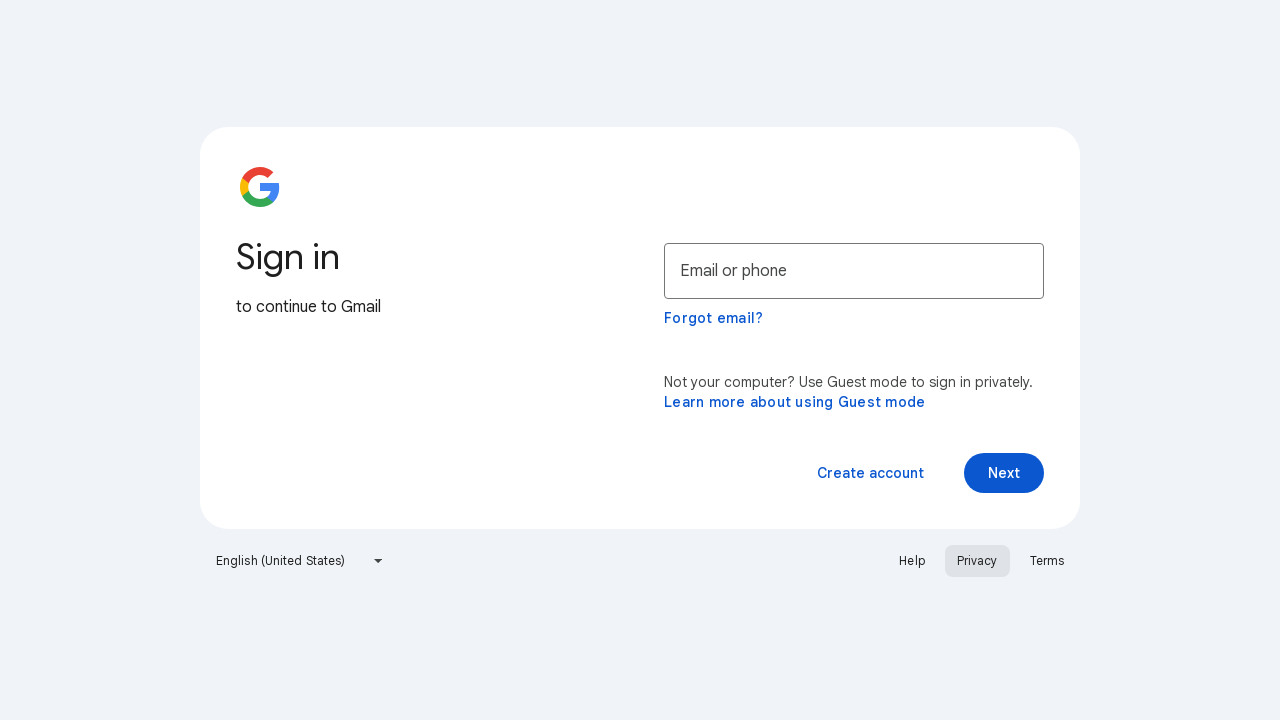

Clicked Terms of Service link on new page at (338, 78) on text=Terms of Service
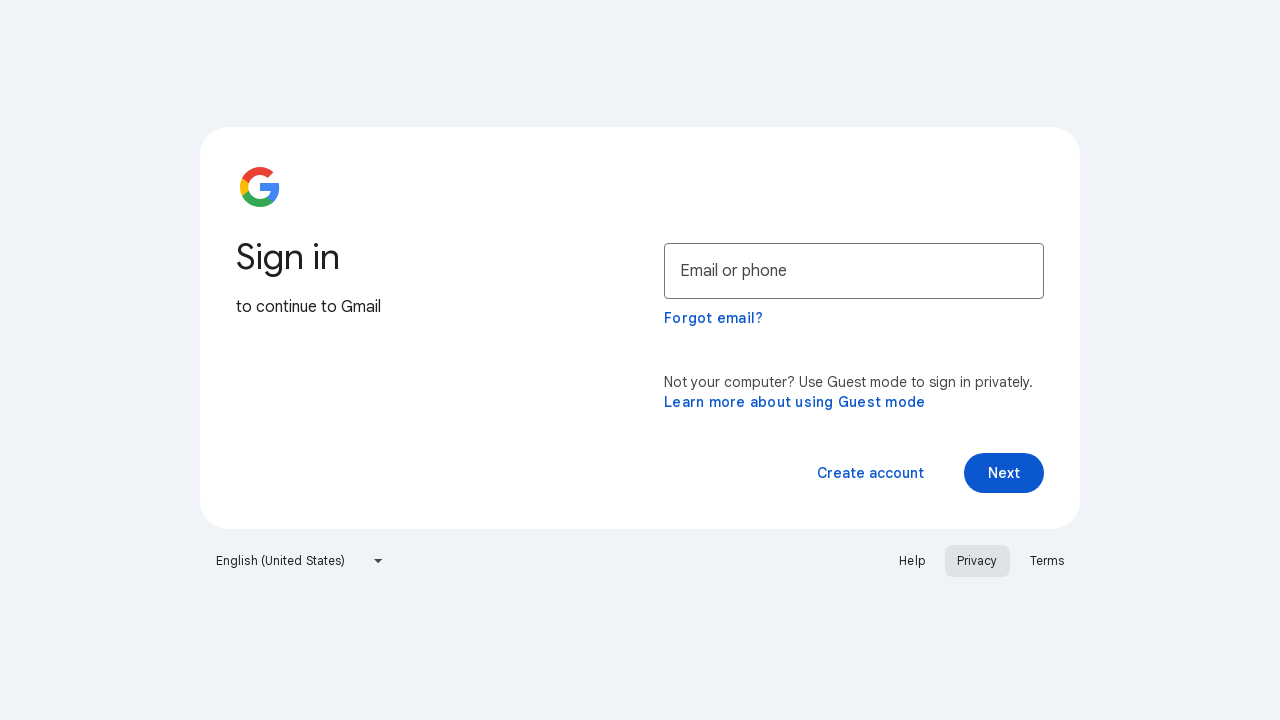

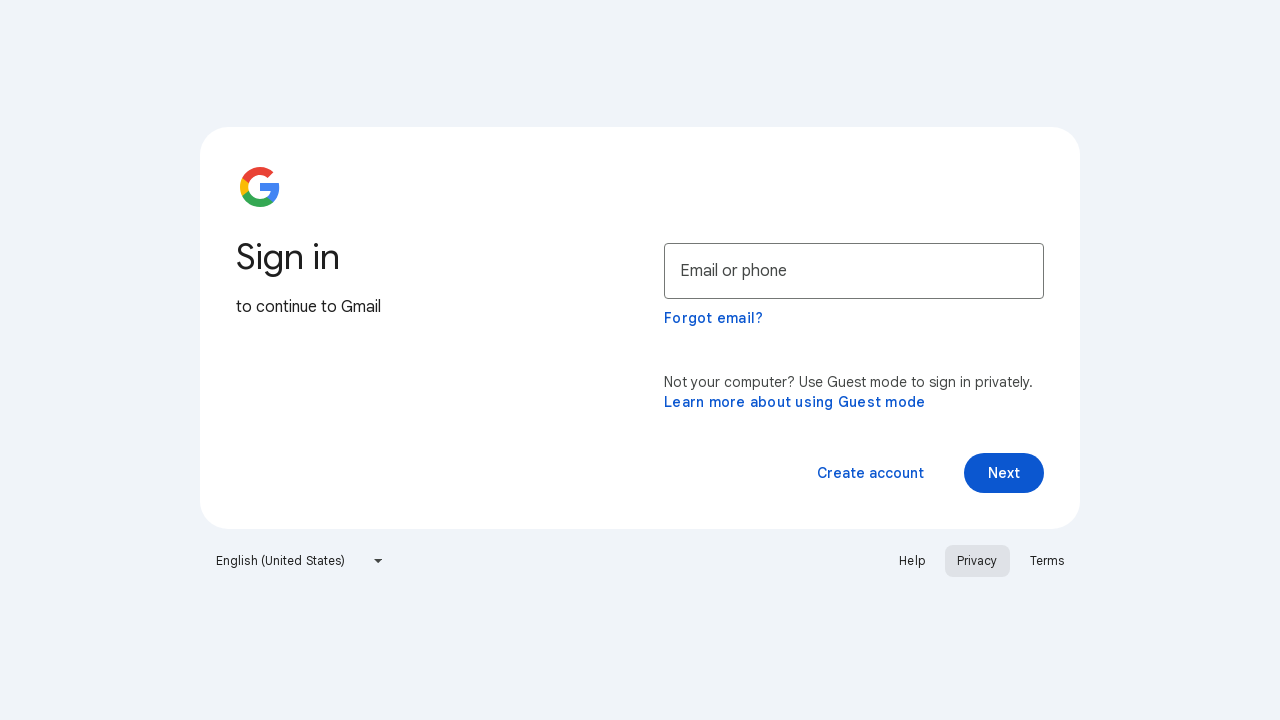